Tests dynamic content loading by triggering dynamic elements and waiting for them to appear

Starting URL: https://www.selenium.dev/selenium/web/dynamic.html

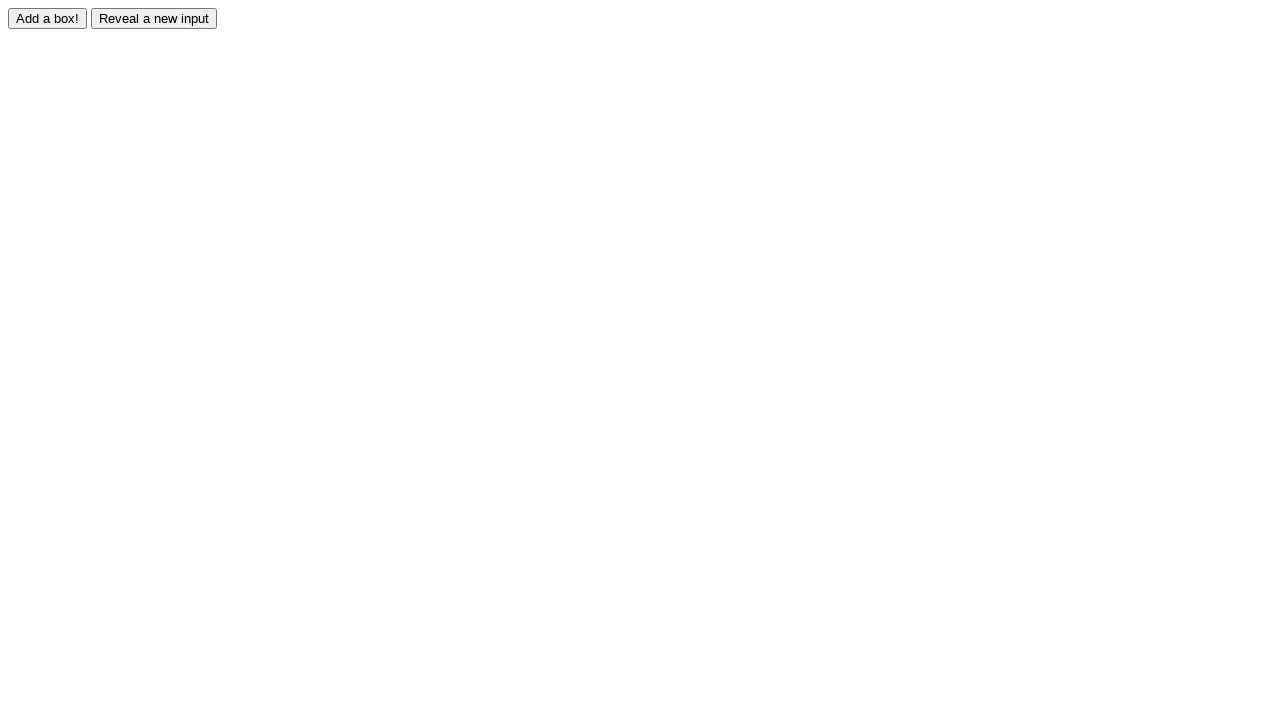

Clicked #adder button to trigger dynamic content loading at (48, 18) on #adder
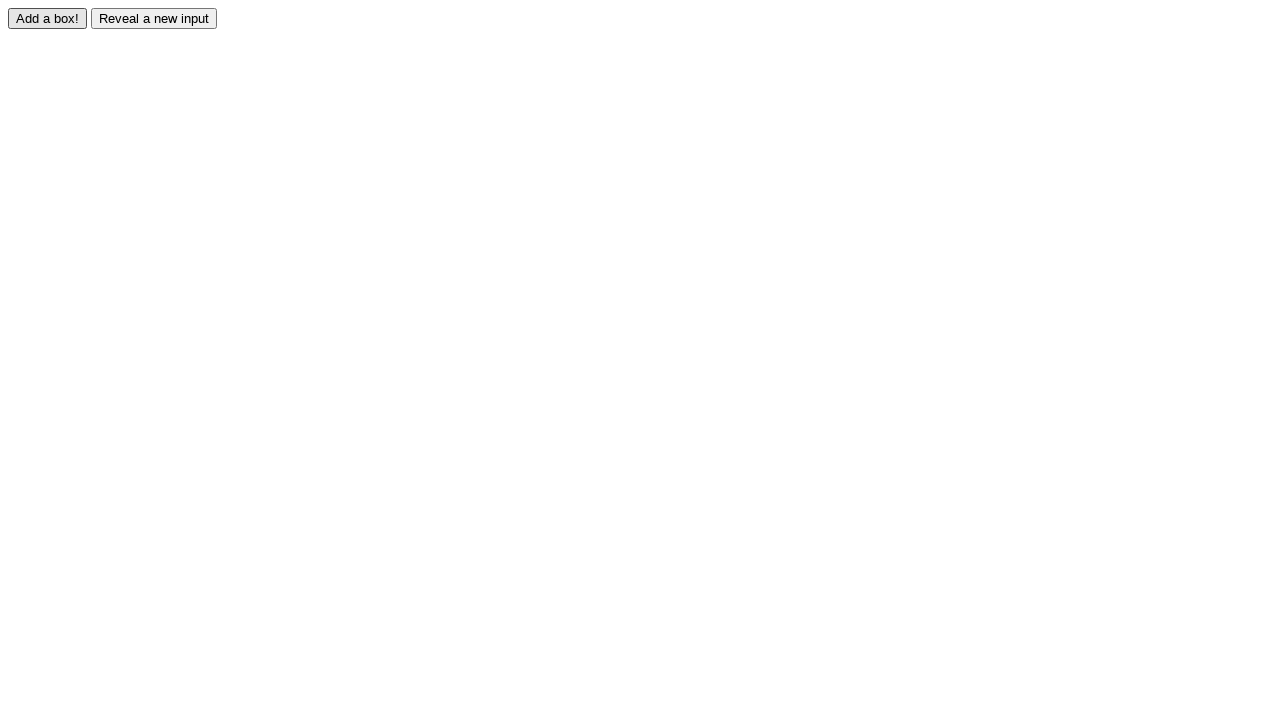

Waited for dynamically added element #box0 to appear
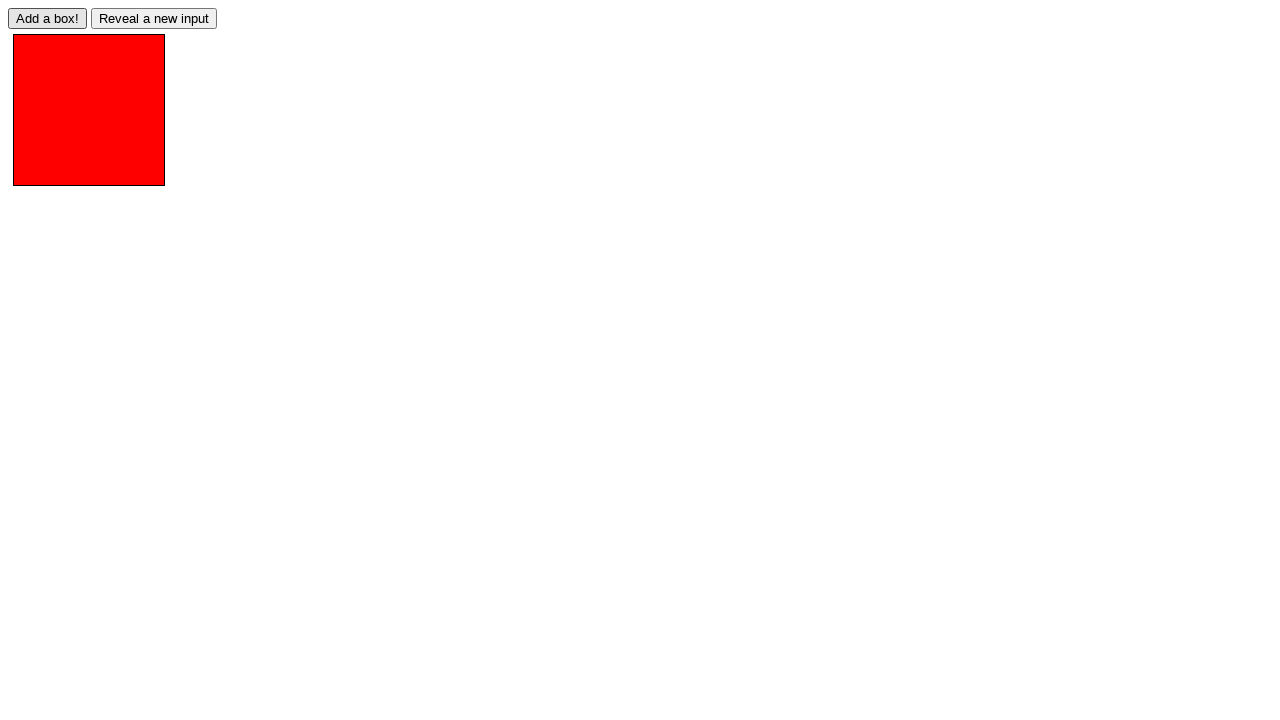

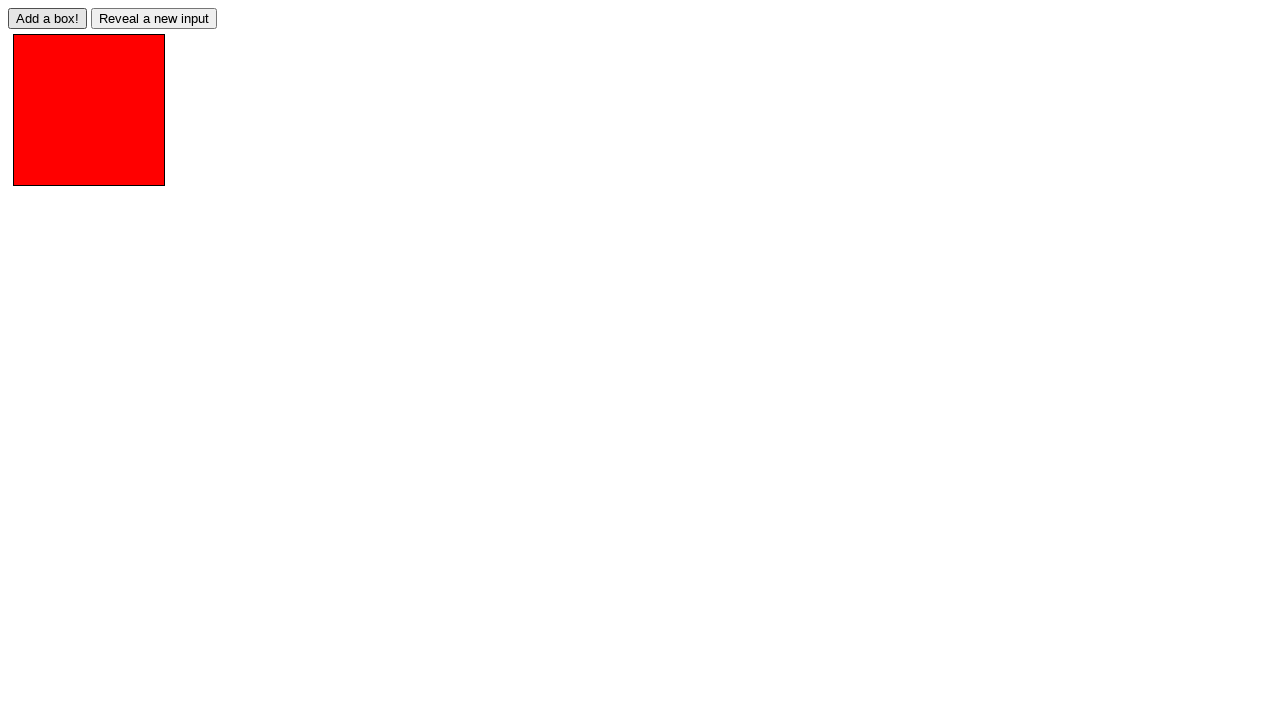